Tests scrolling functionality by navigating to a webpage and scrolling a specific element into view using JavaScript execution

Starting URL: https://polarbear.co.in/

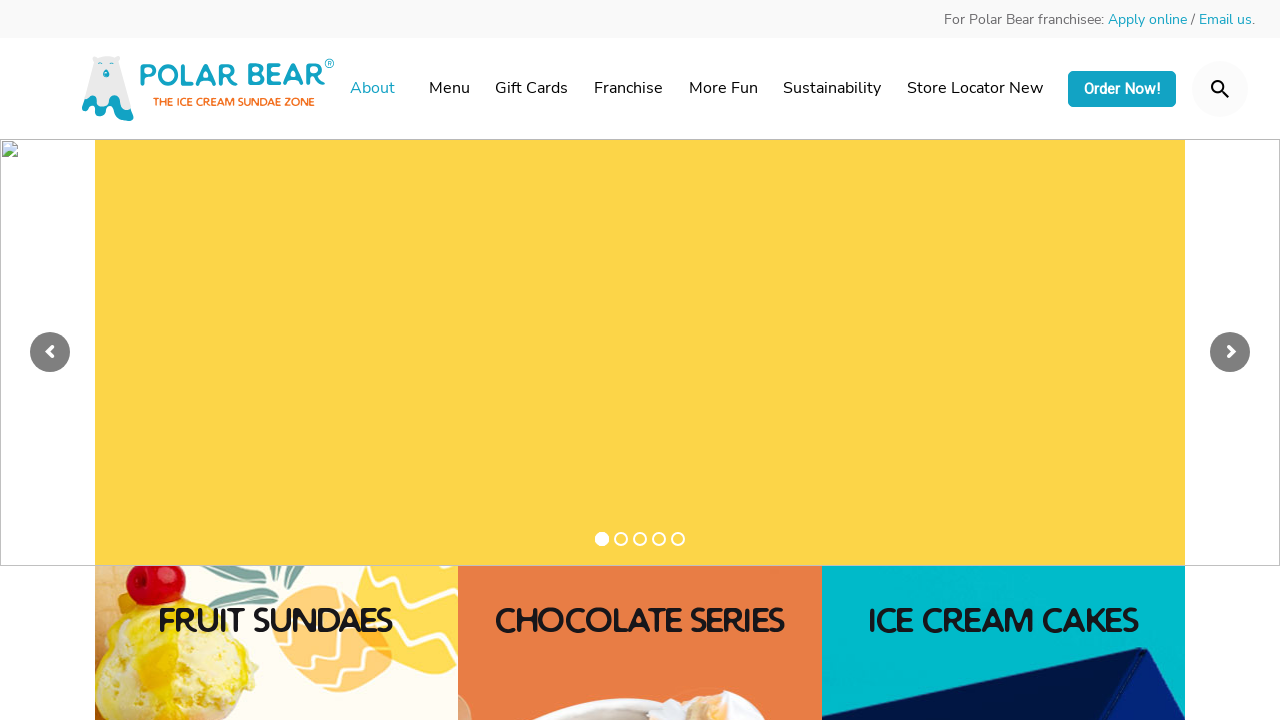

Waited for page to load with domcontentloaded state
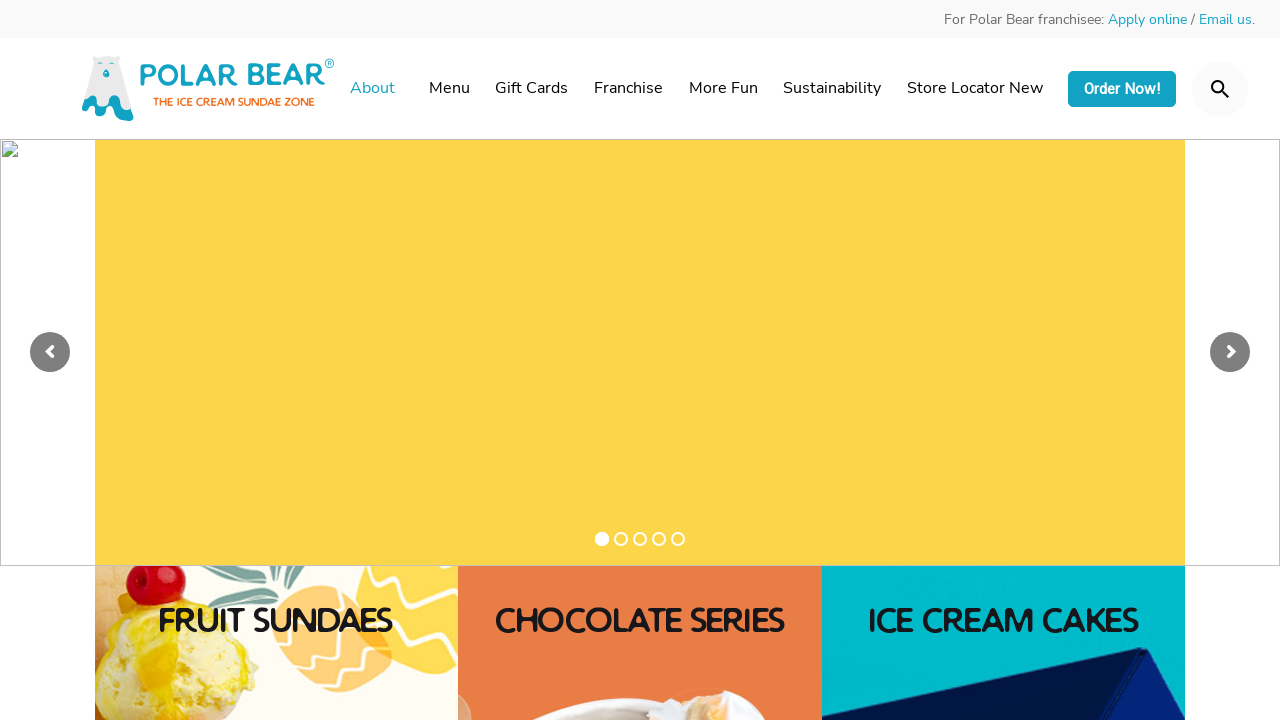

Waited 3000ms for dynamic content to load
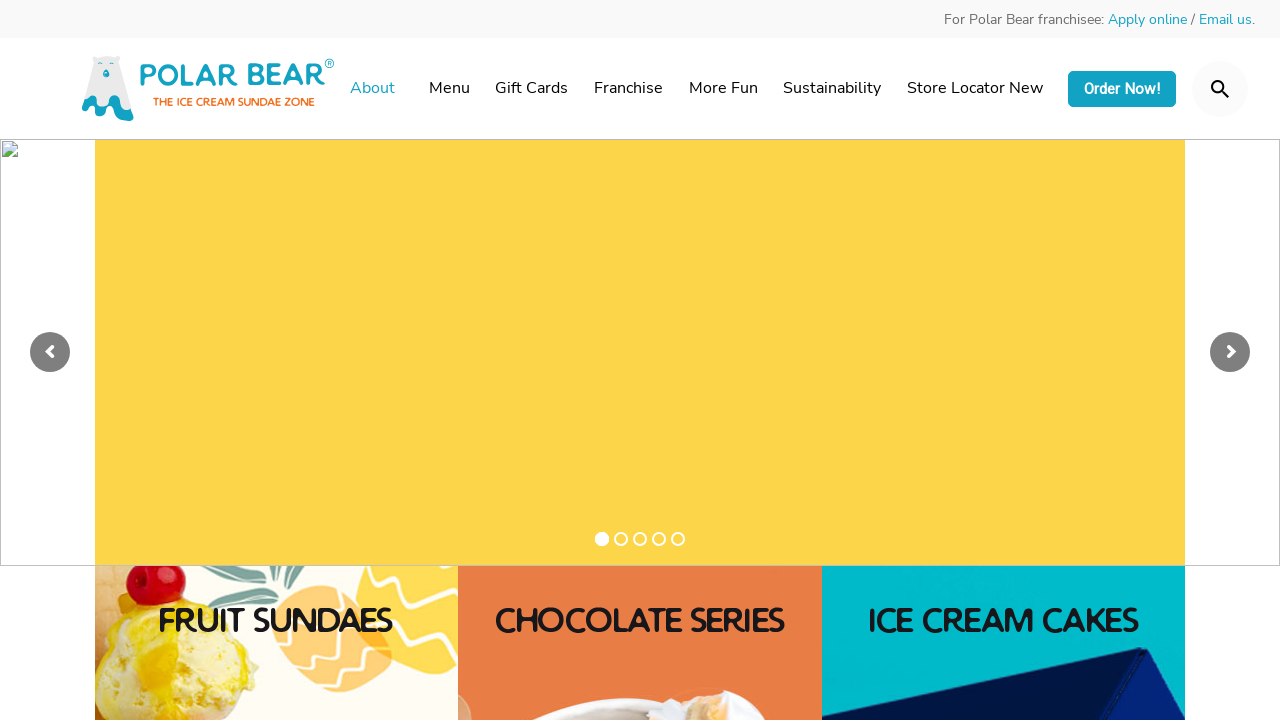

Scrolled first image element on page into view using fallback
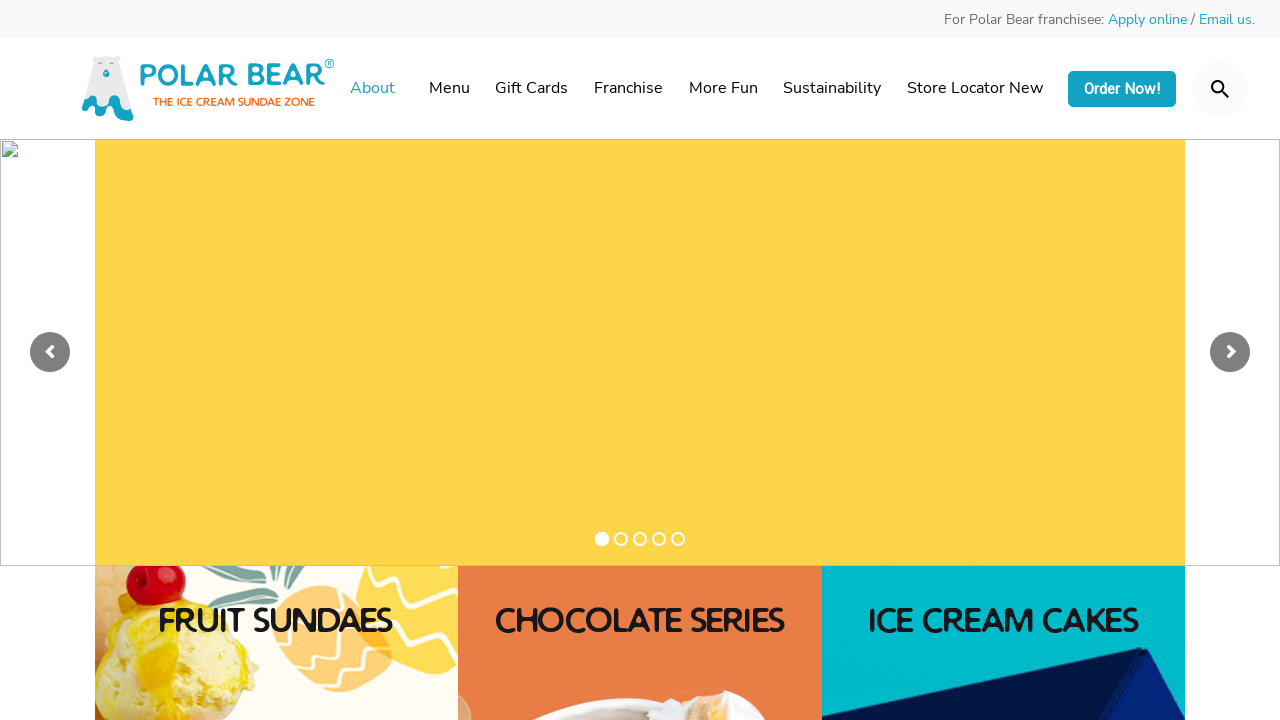

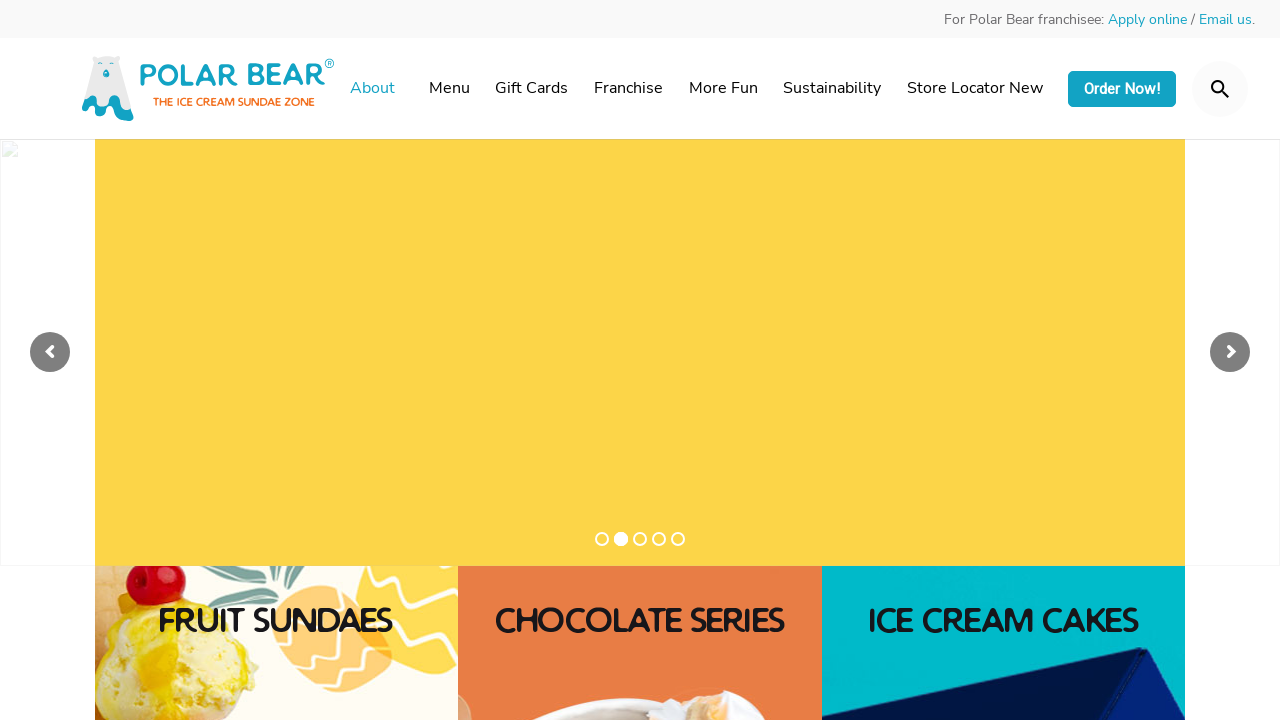